Tests dropdown and form interaction functionality including auto-suggest dropdown selection, radio button state checking, and date picker interaction

Starting URL: https://rahulshettyacademy.com/dropdownsPractise/

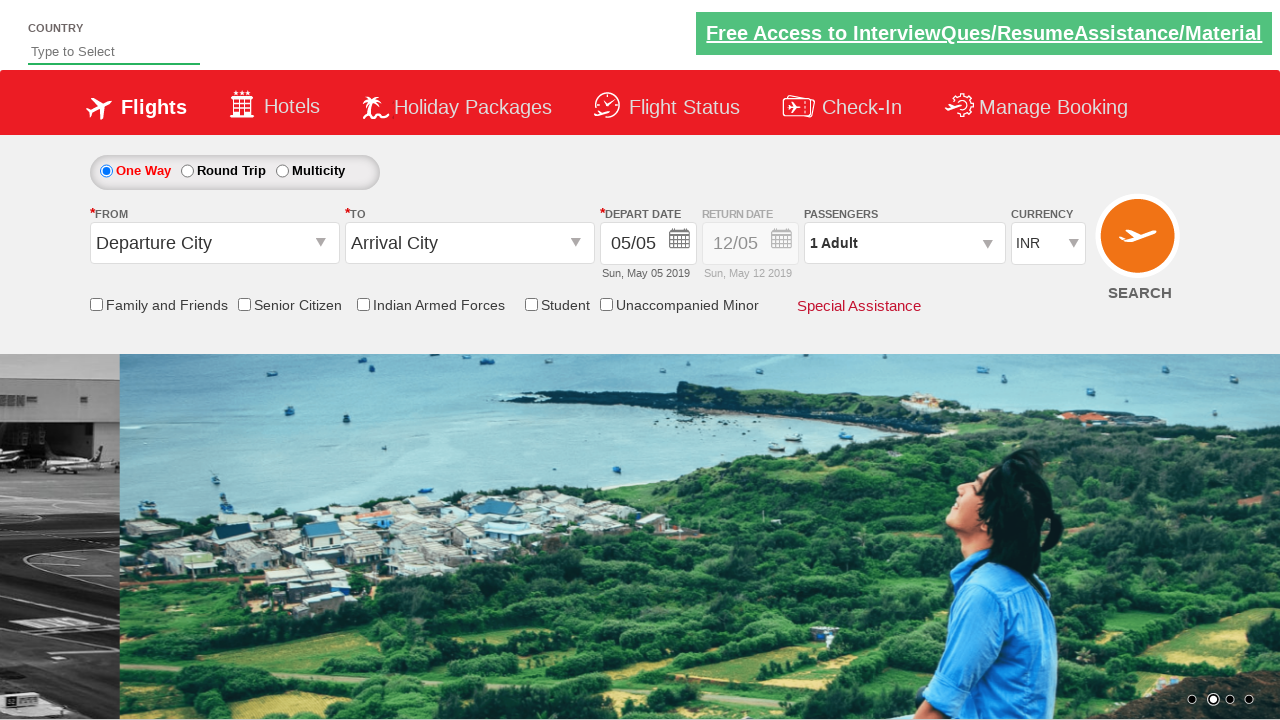

Filled auto-suggest field with 'ind' on #autosuggest
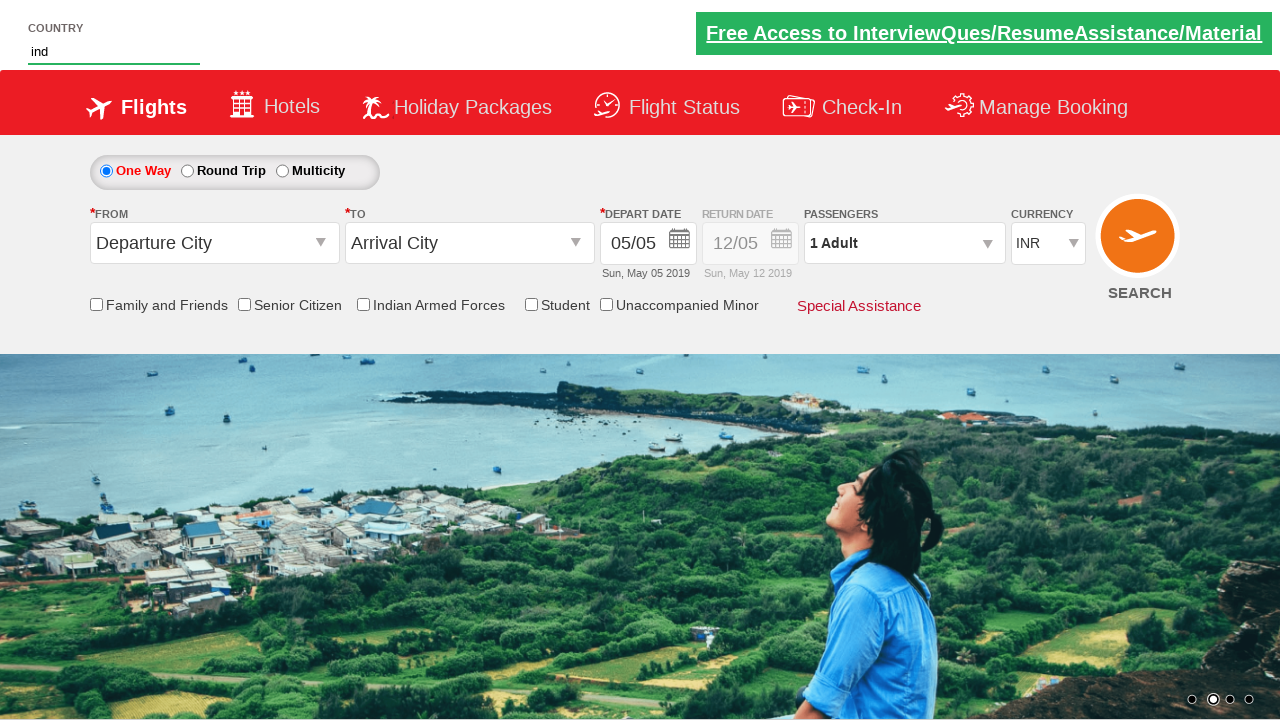

Dropdown options appeared
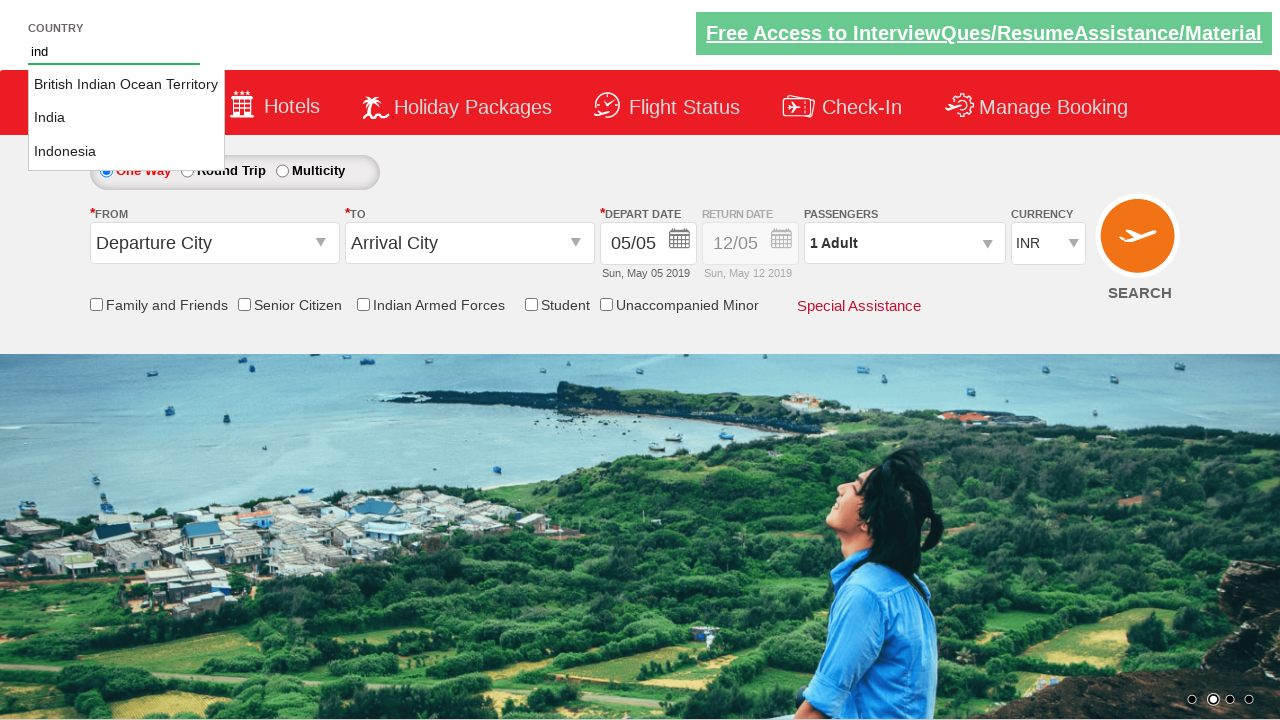

Retrieved all dropdown option elements
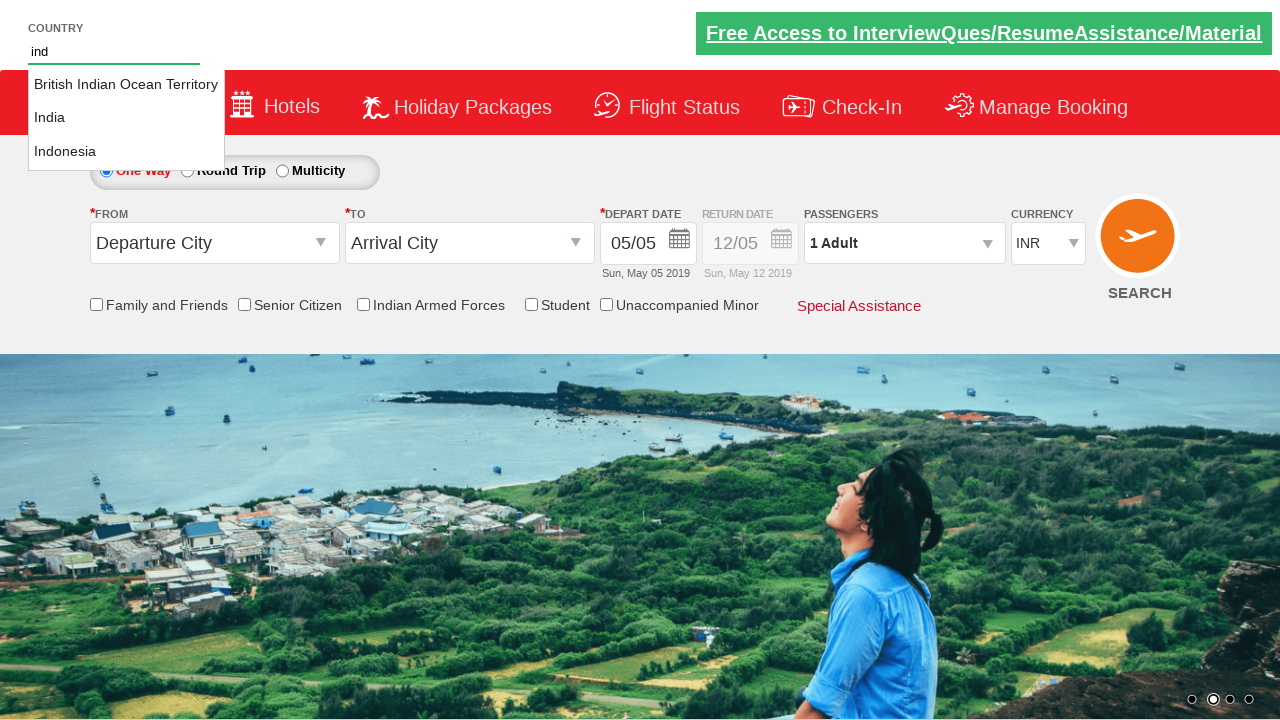

Selected 'India' from auto-suggest dropdown at (126, 118) on li[class='ui-menu-item'] a >> nth=1
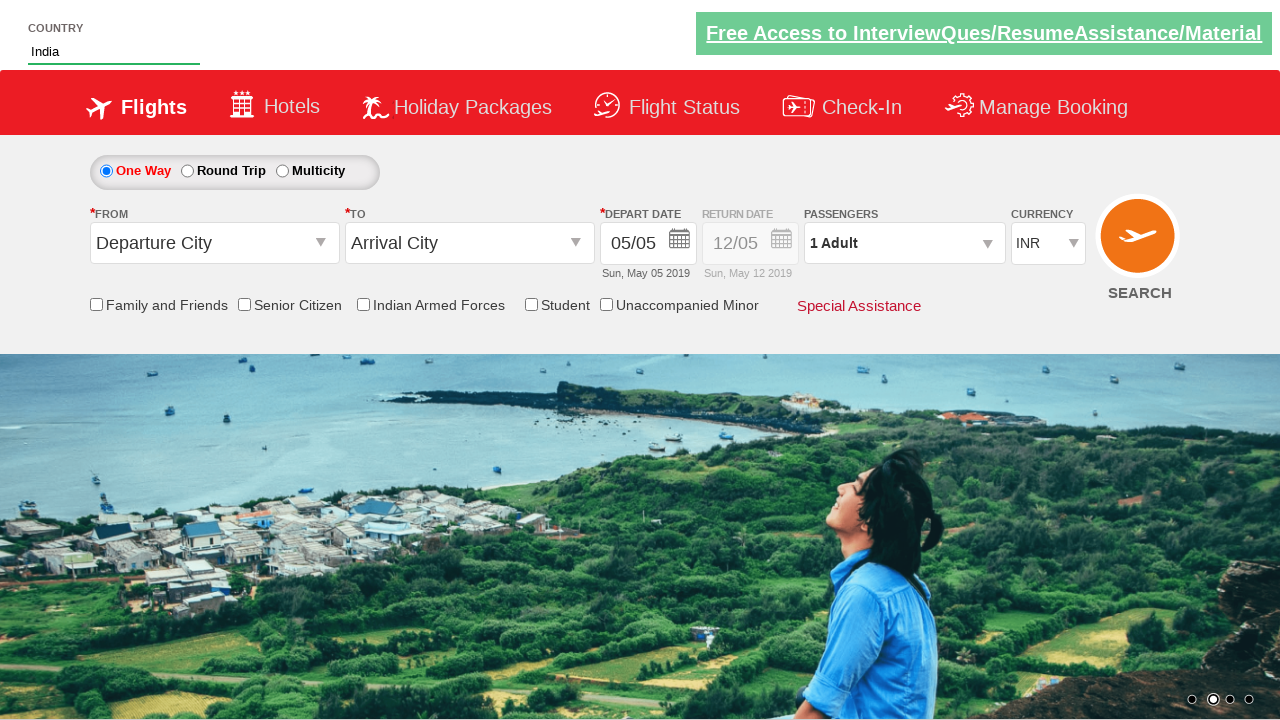

Checked radio button state: True
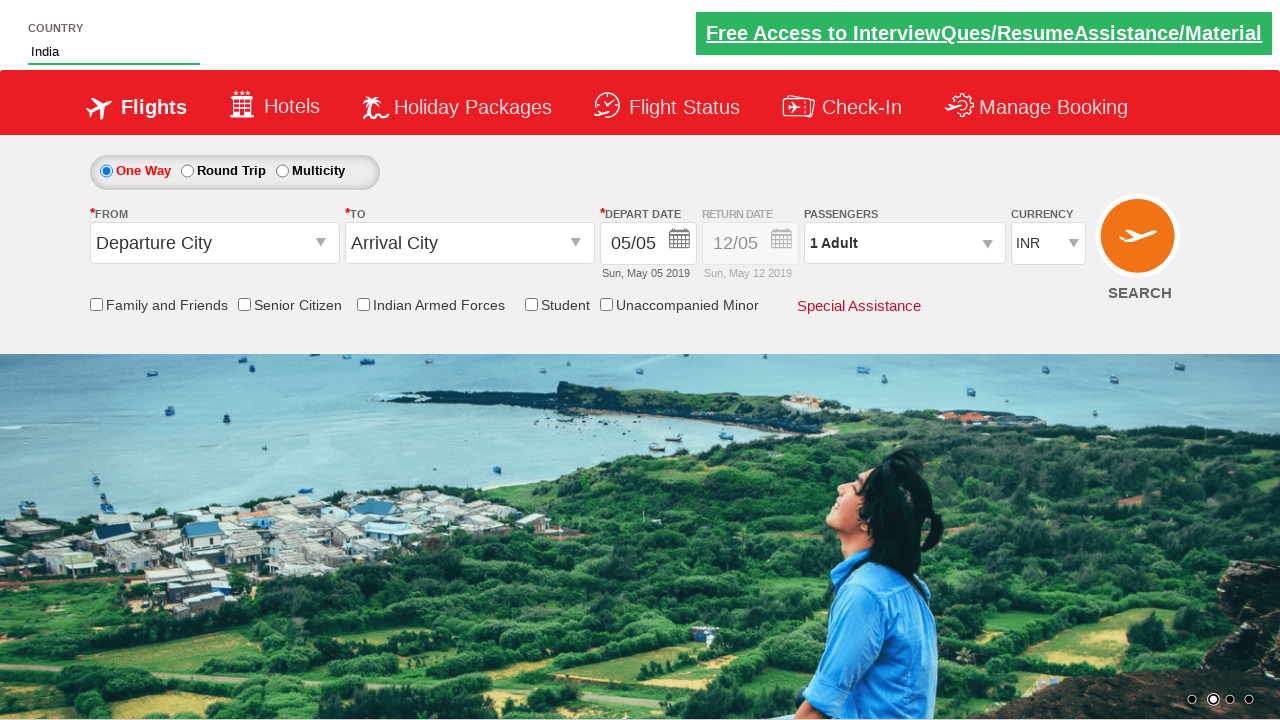

Retrieved style attribute before date picker interaction: display: block; opacity: 0.5;
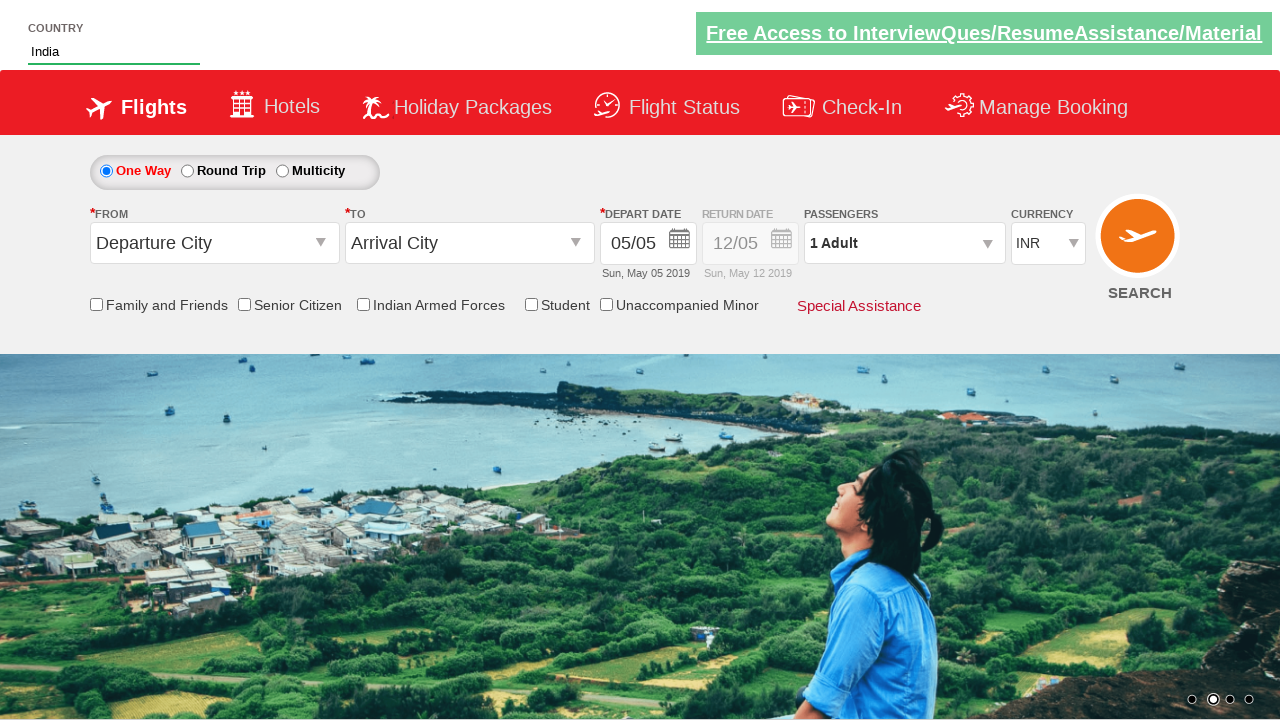

Clicked return date field to open date picker at (750, 244) on input[name='ctl00$mainContent$view_date2']
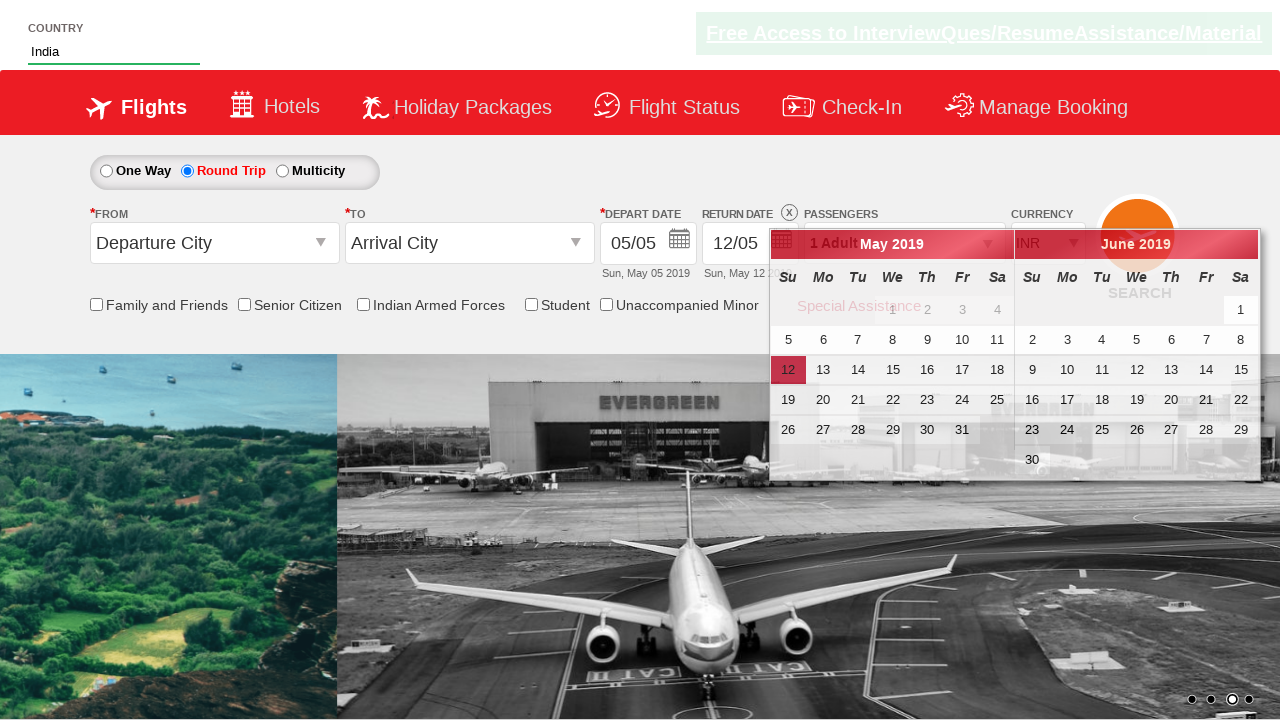

Retrieved style attribute after date picker interaction: display: block; opacity: 1;
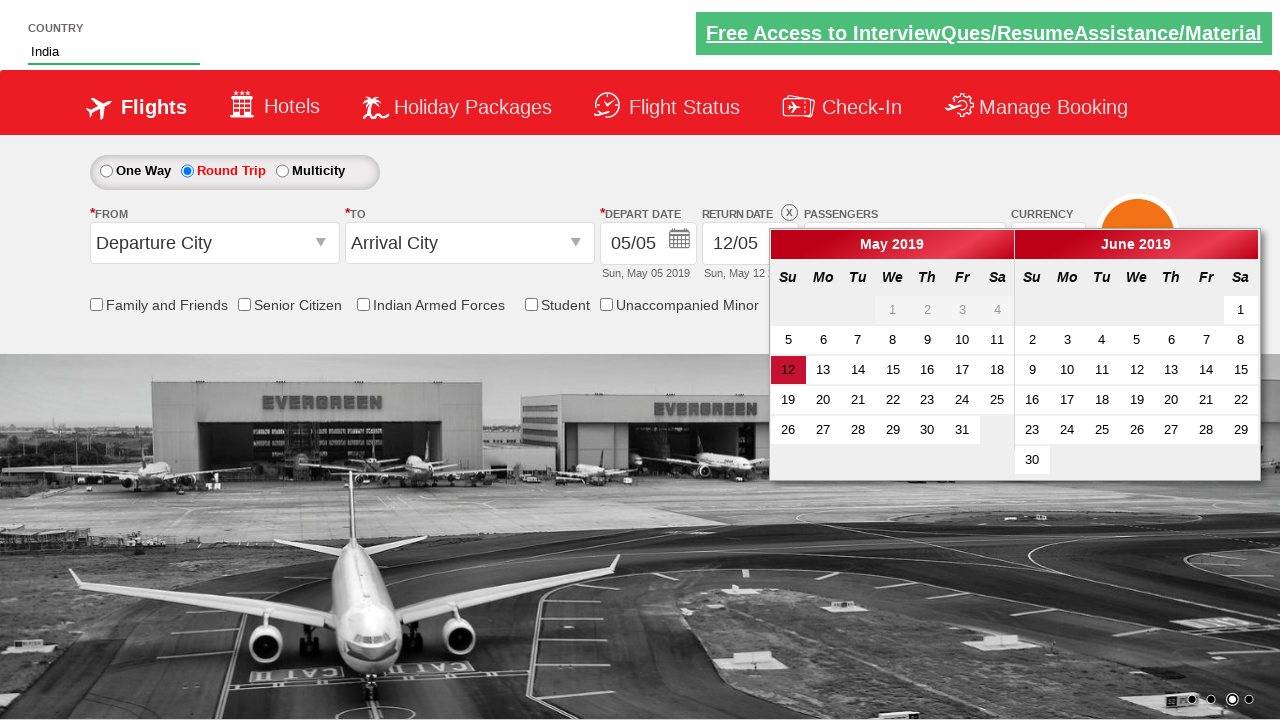

Checked origin station field visibility: False
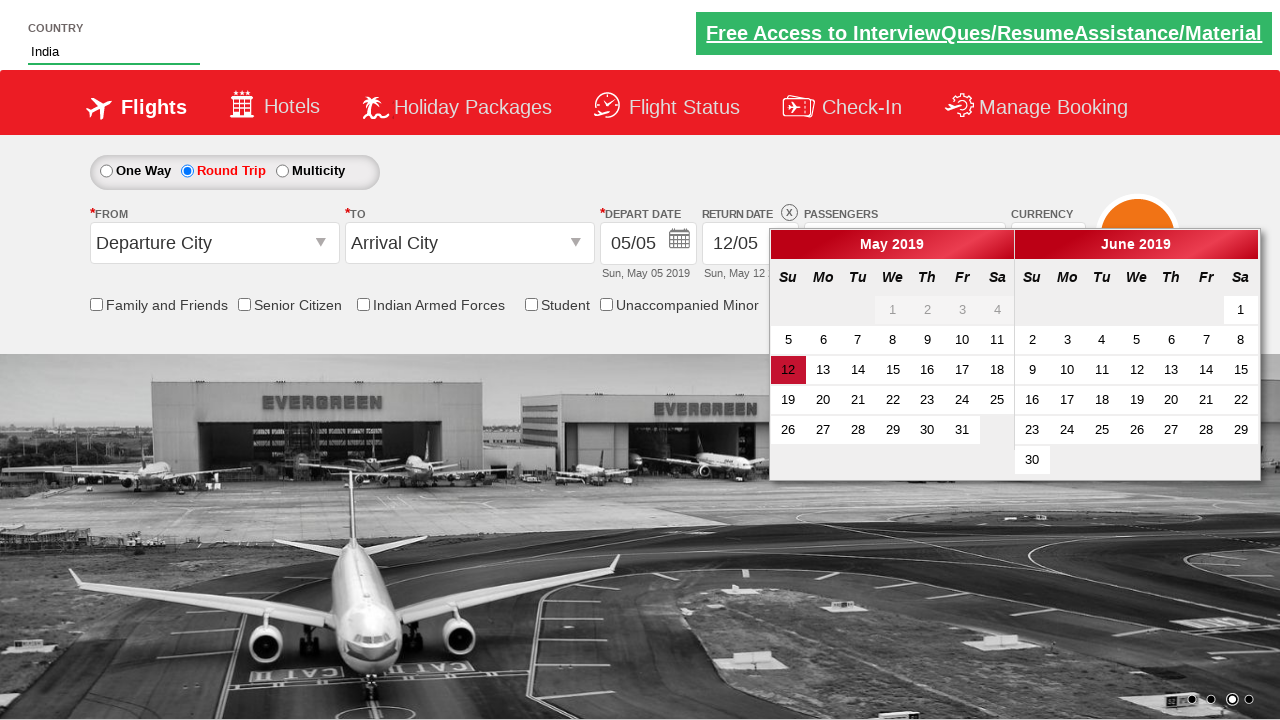

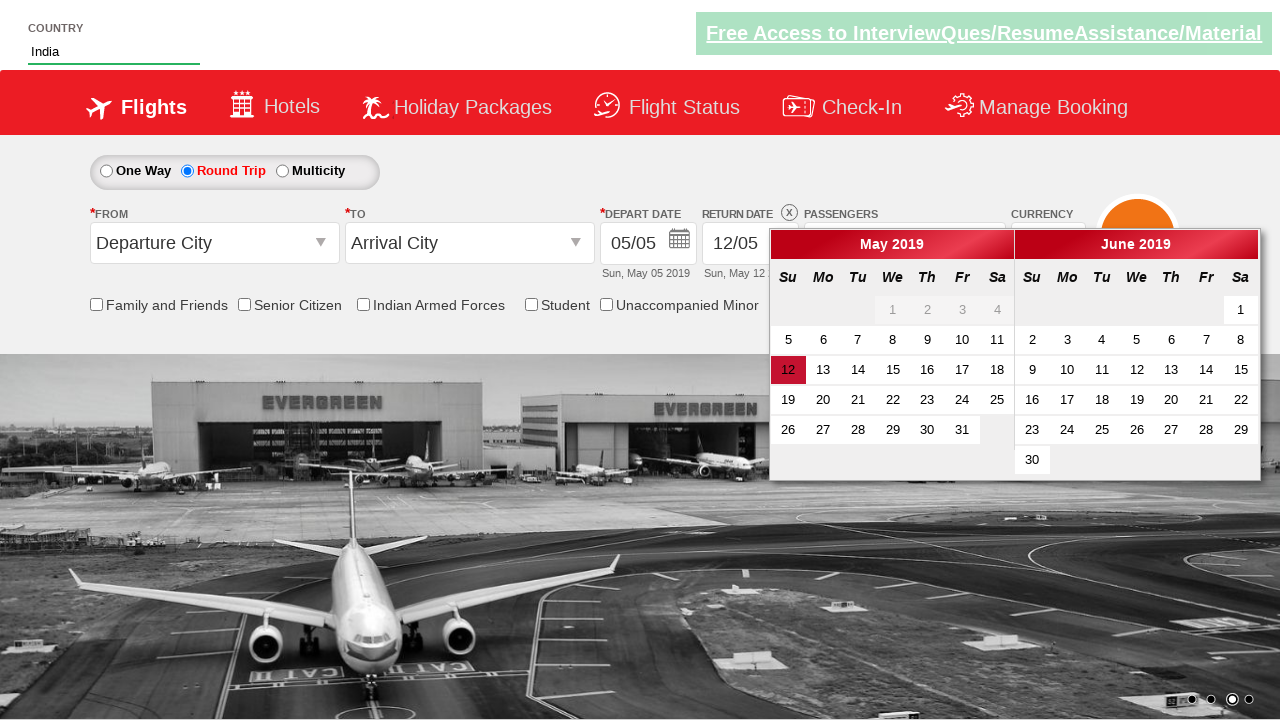